Tests that footer links for Certificates and Diplomas navigate to the correct collection pages with appropriate filter parameters.

Starting URL: https://www.opencolleges.edu.au/

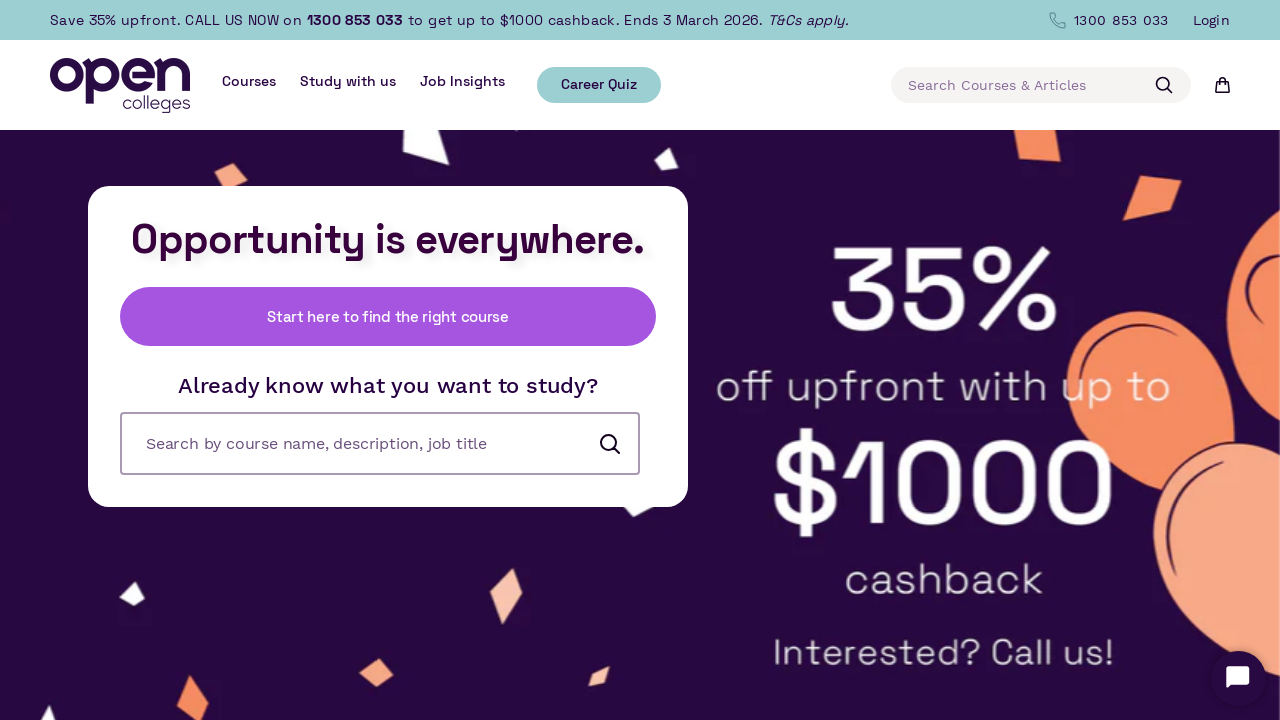

Clicked on Certificates footer link at (100, 360) on footer a:has-text('Certificates')
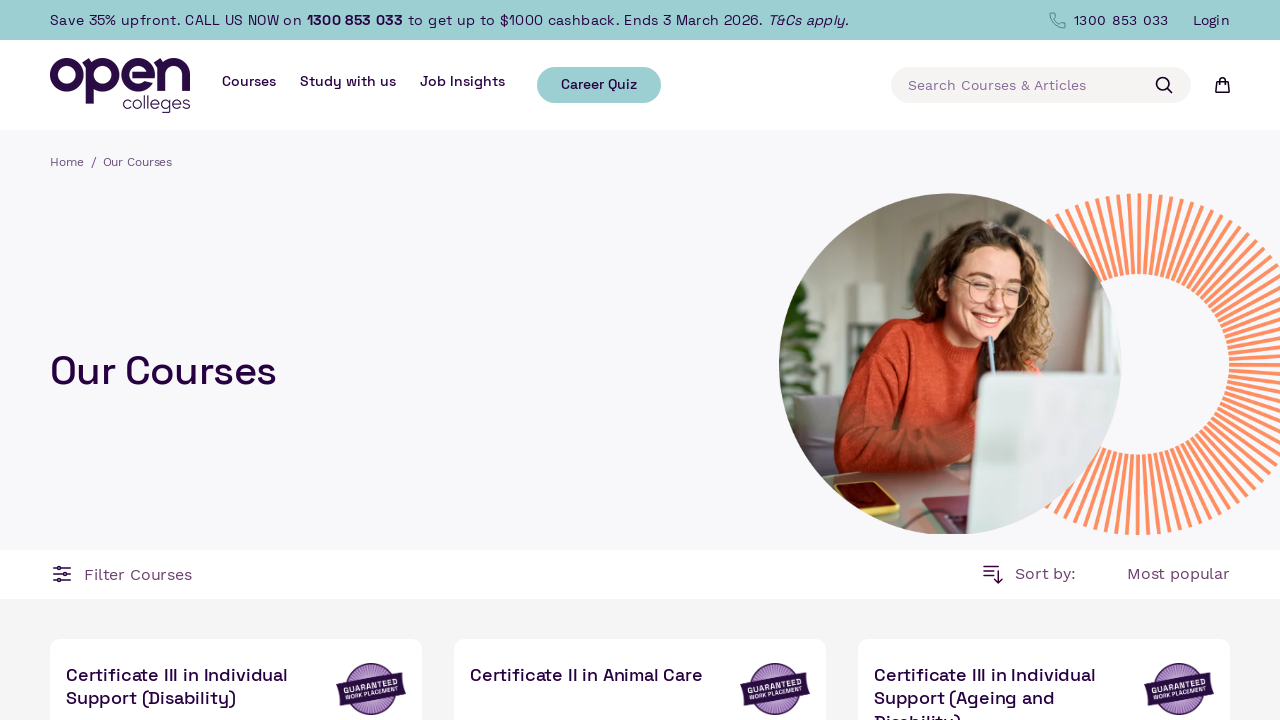

Certificates page DOM loaded
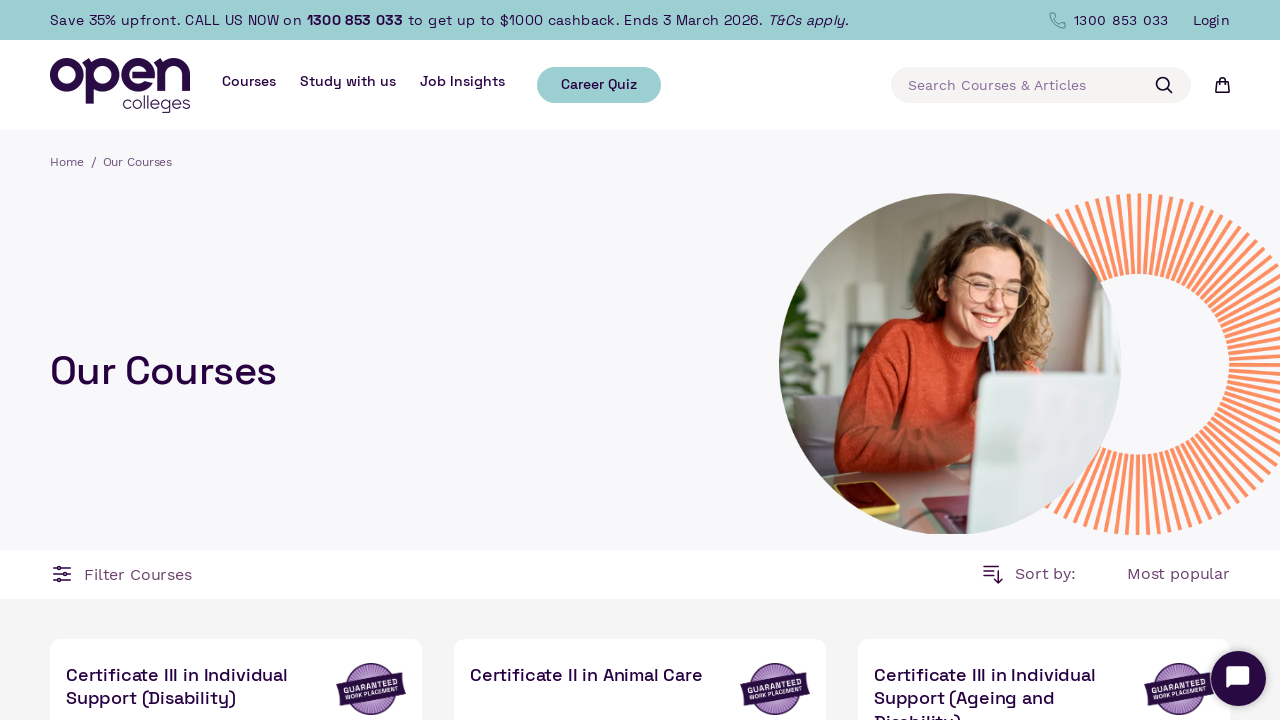

Verified URL contains /collections/all path for Certificates
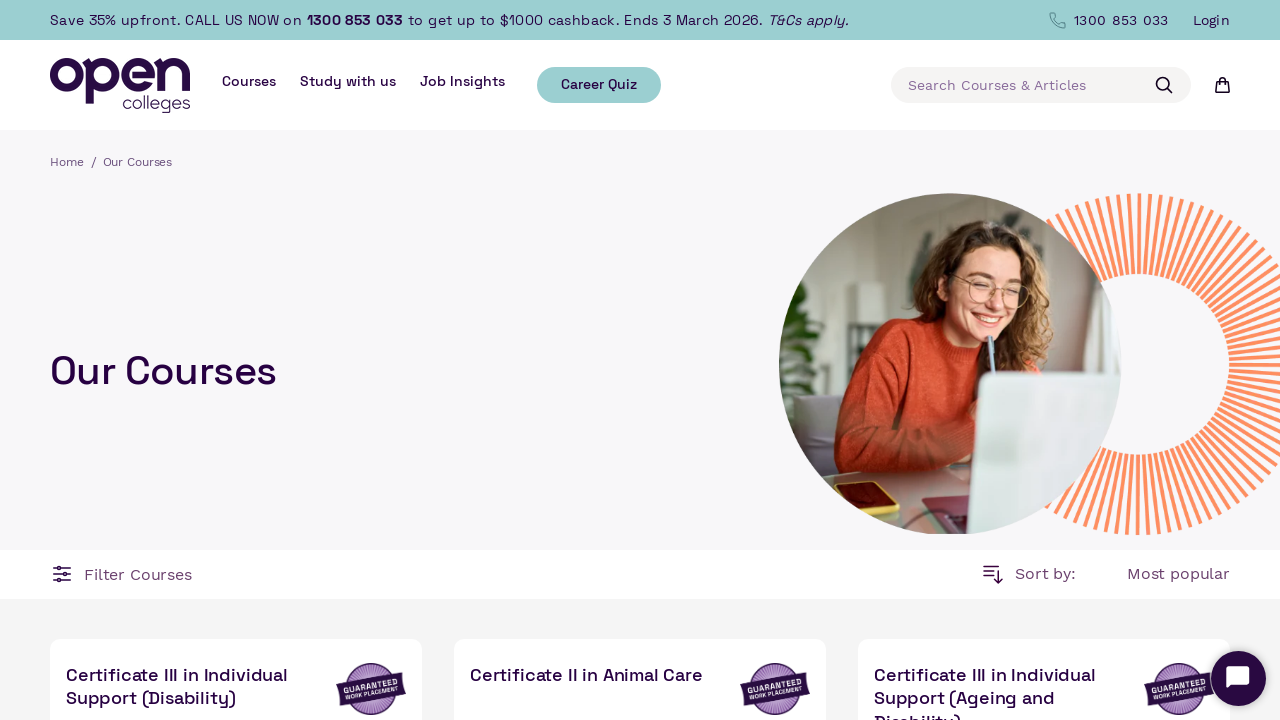

Navigated back to homepage
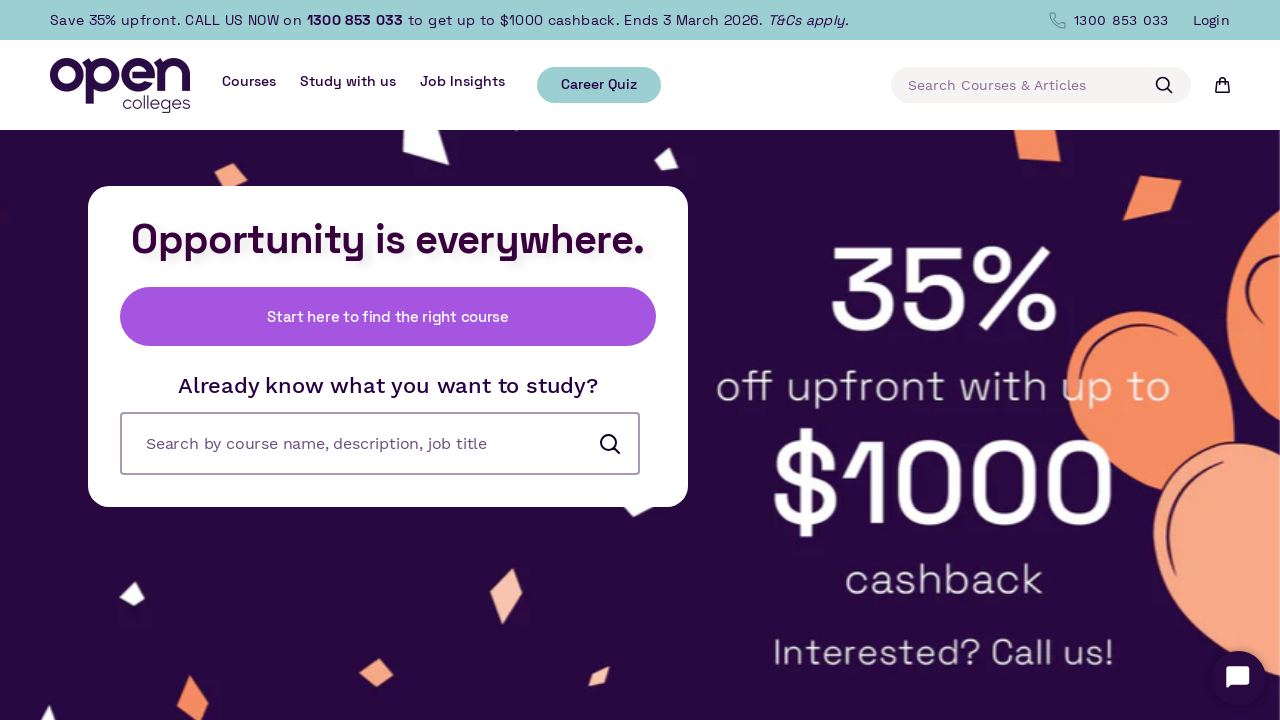

Clicked on Diplomas footer link at (91, 360) on footer a:has-text('Diplomas')
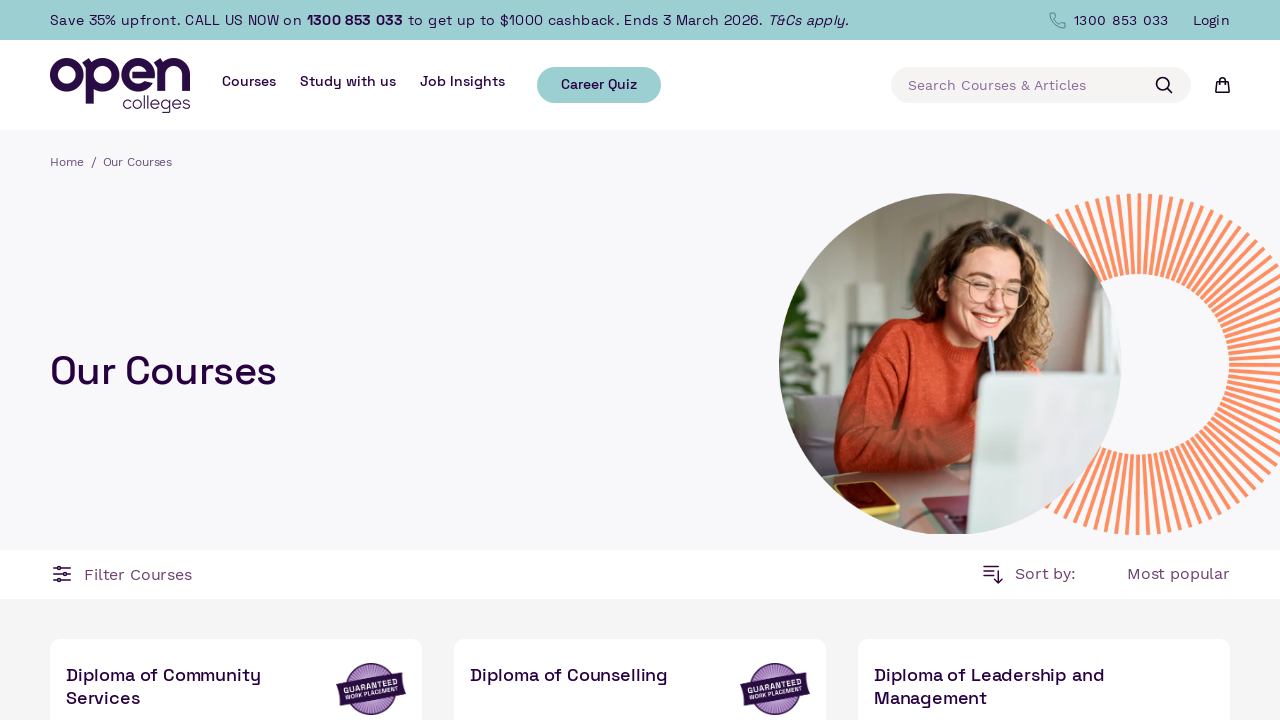

Diplomas page DOM loaded
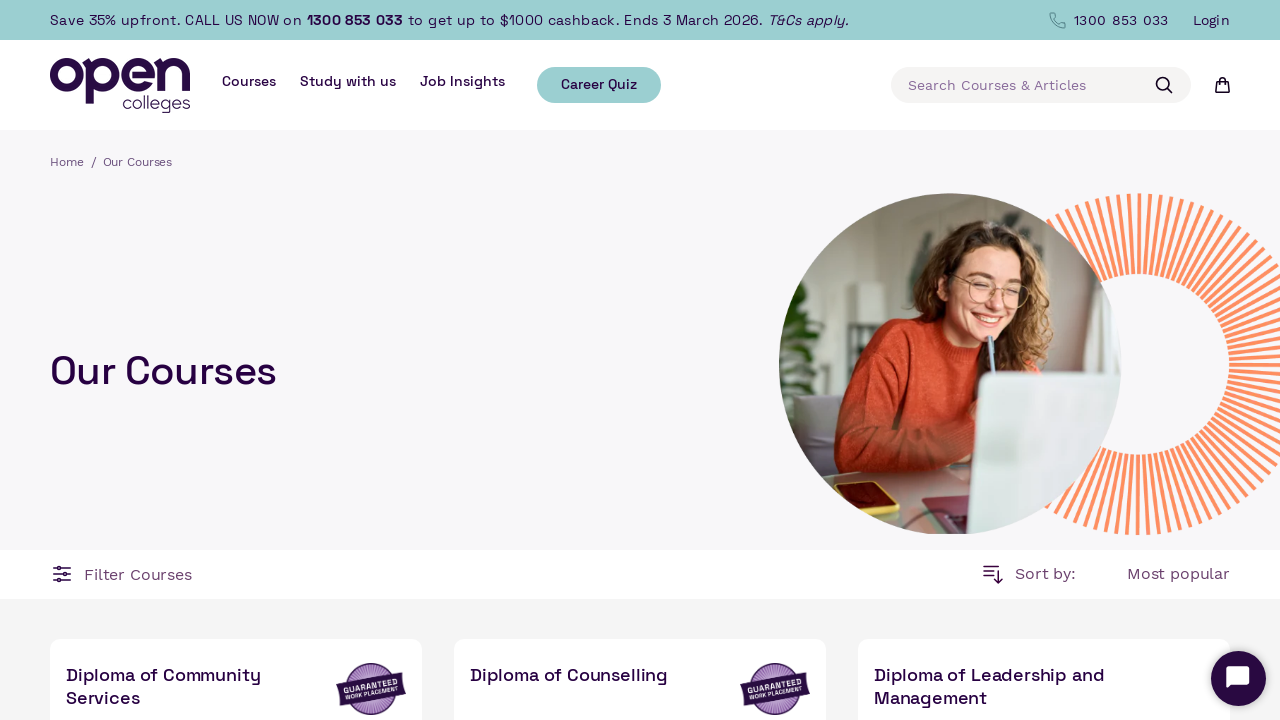

Verified URL contains /collections/all path for Diplomas
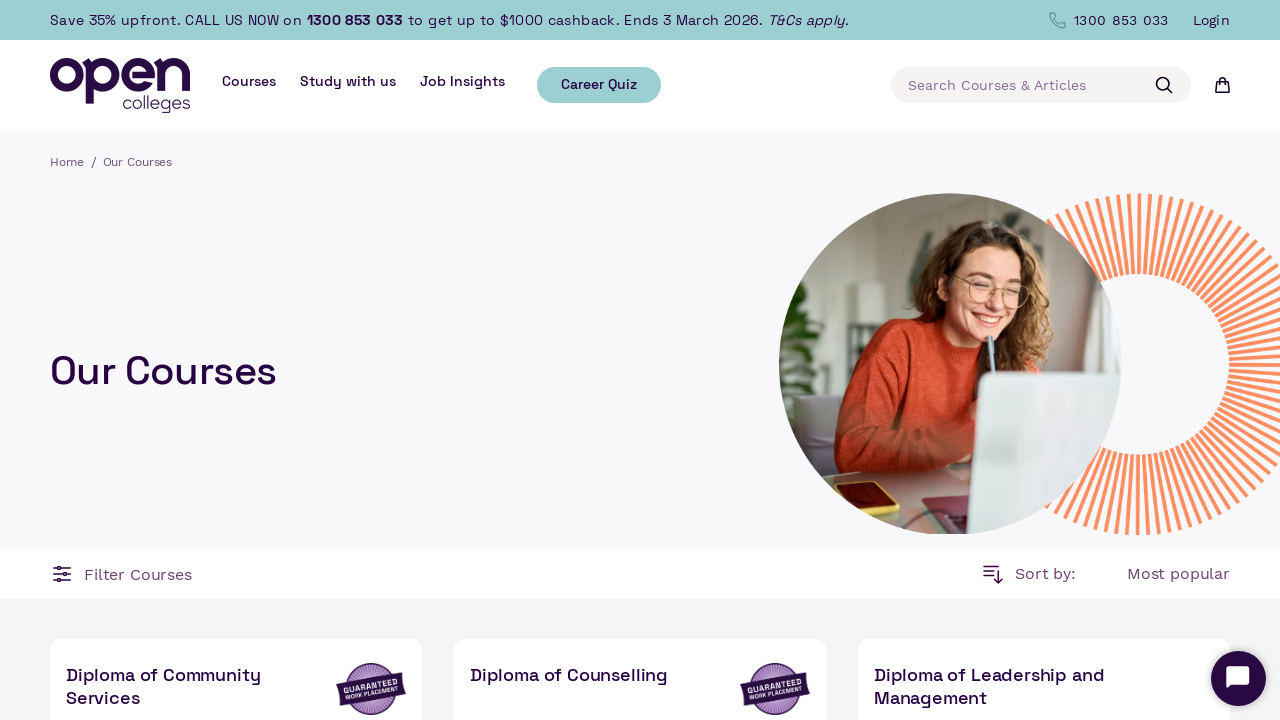

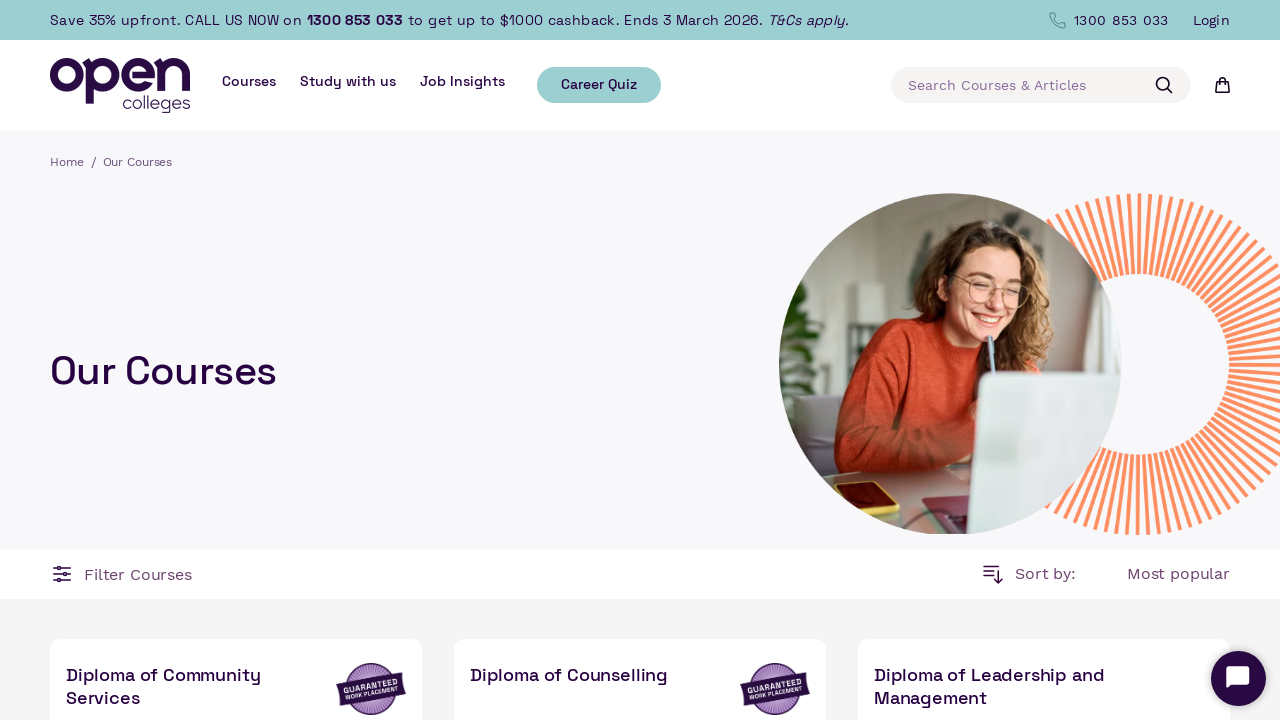